Tests bootstrap dropdown functionality by clicking the dropdown menu and iterating through the dropdown options

Starting URL: https://www.w3schools.com/bootstrap/bootstrap_dropdowns.asp

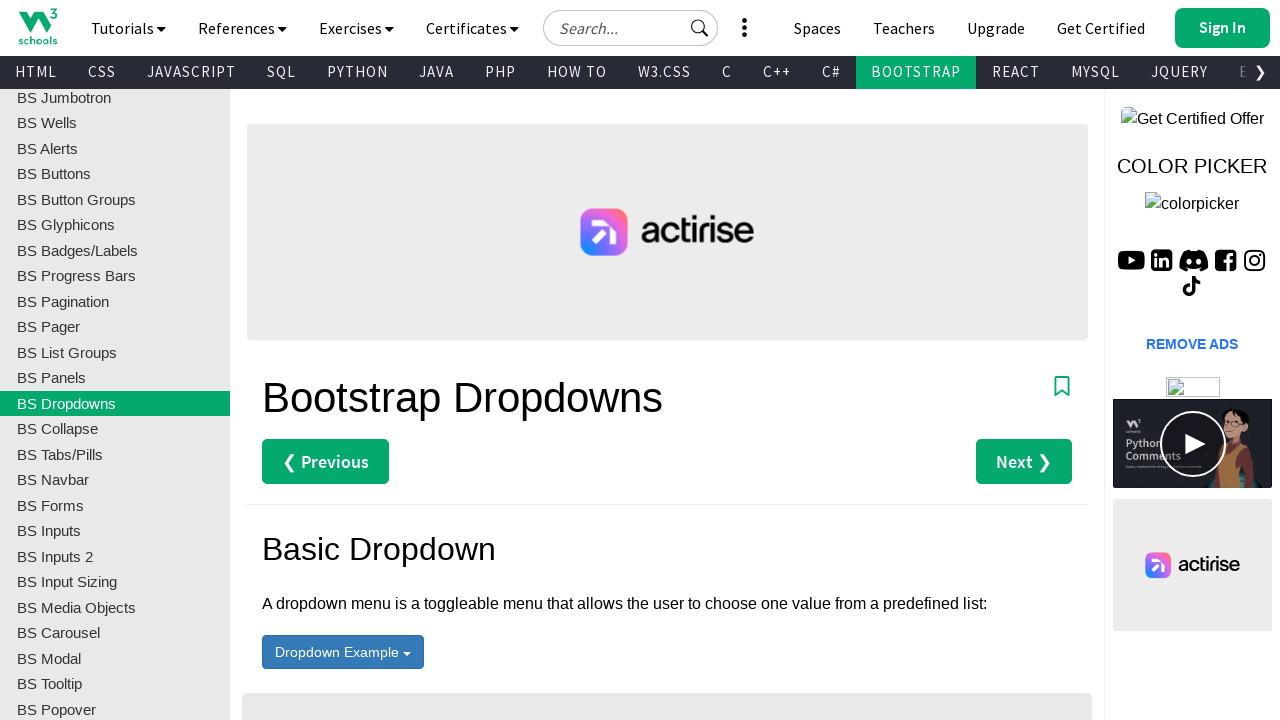

Clicked the dropdown menu to open it at (343, 652) on #menu1
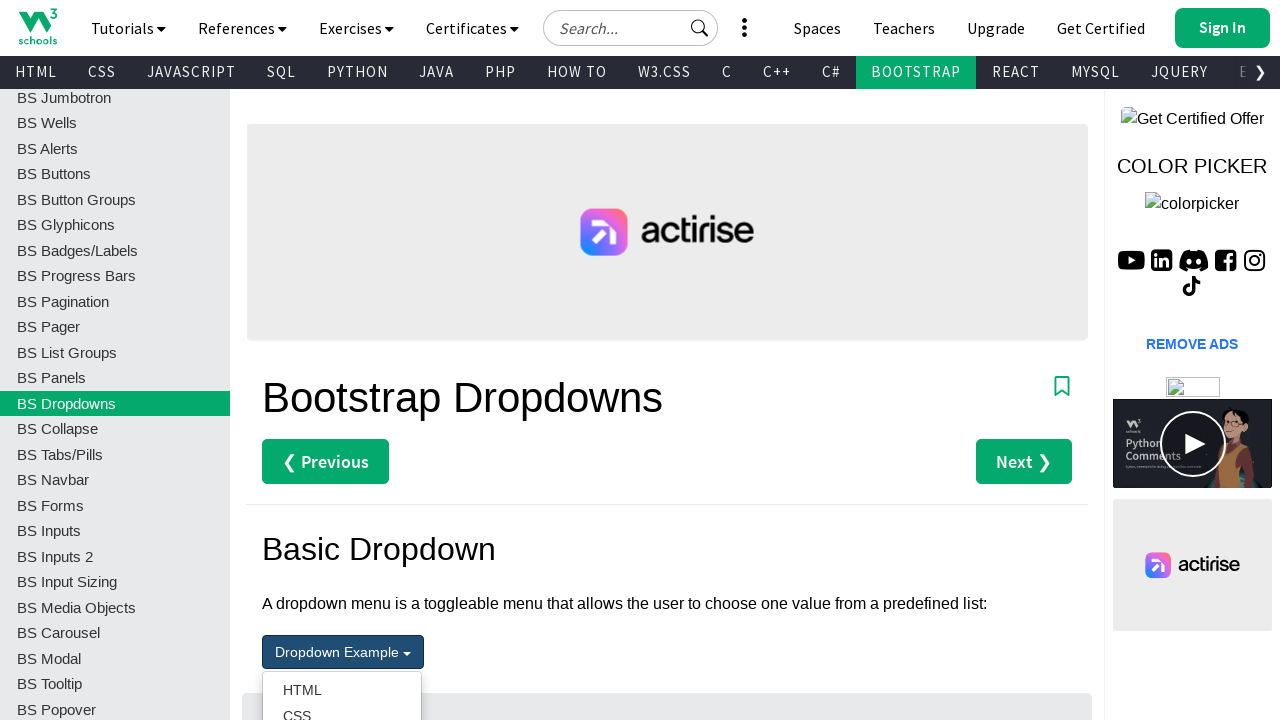

Dropdown items became visible
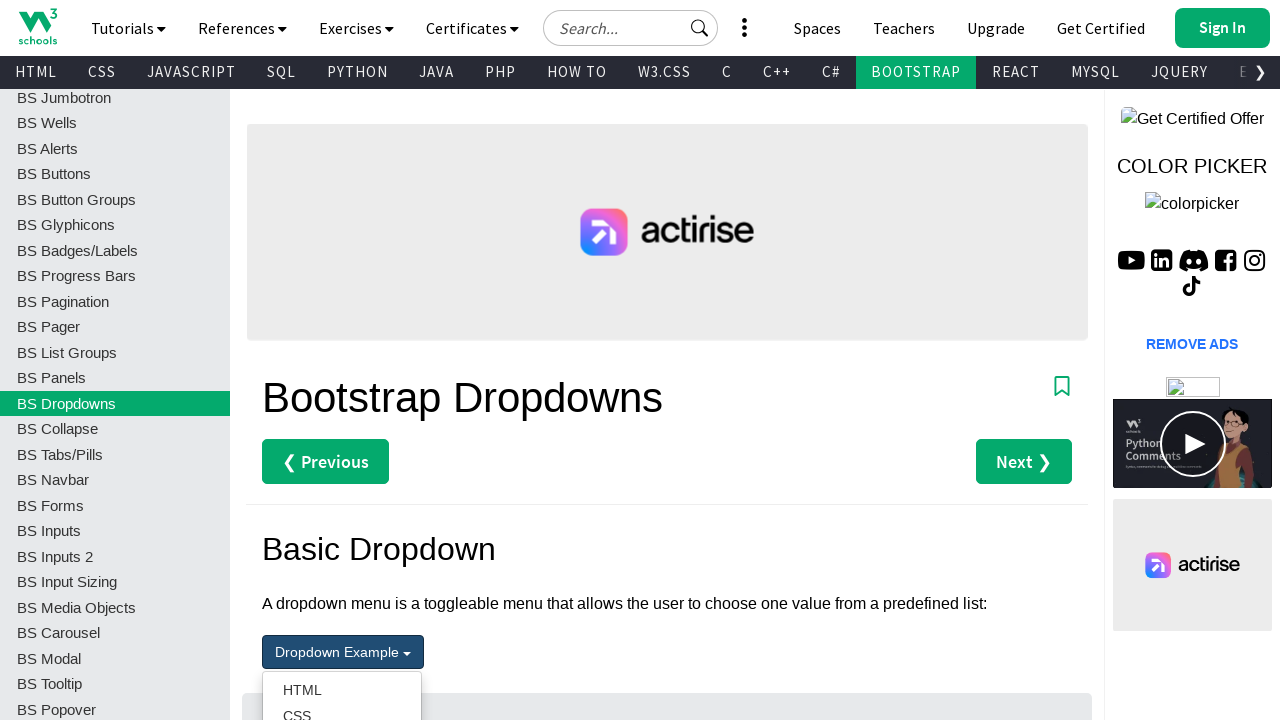

Retrieved all dropdown items from the DOM
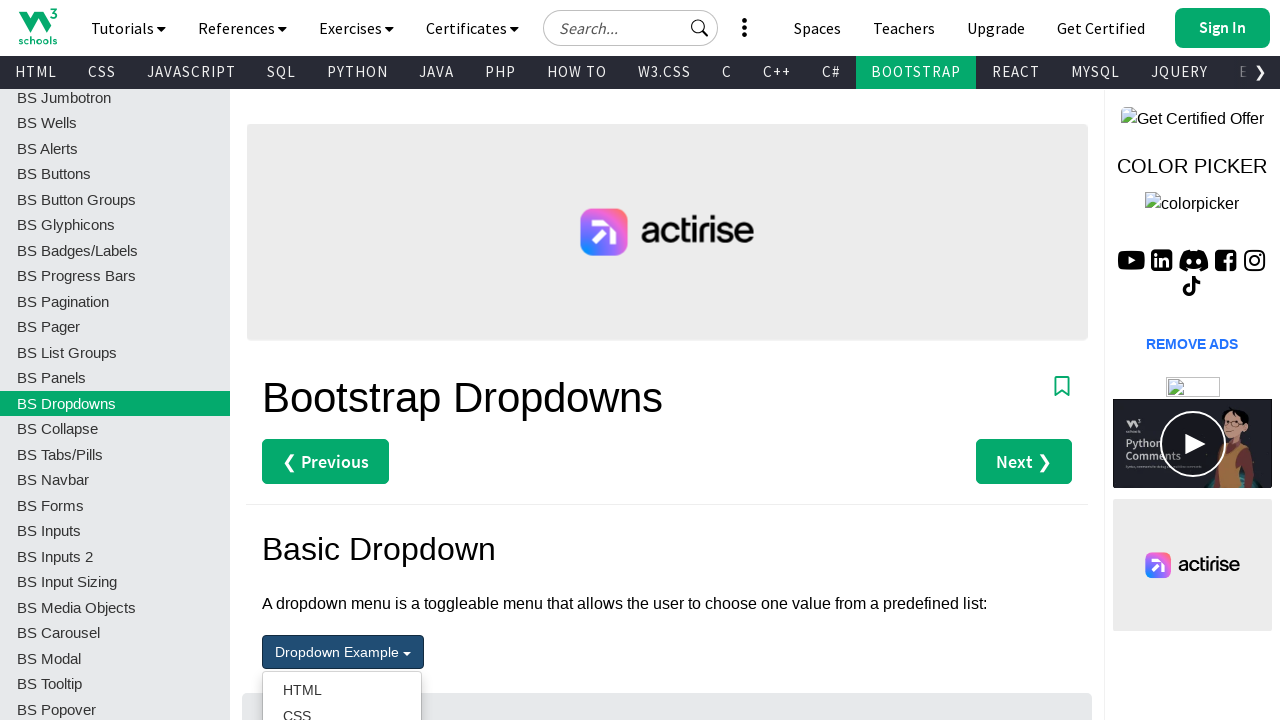

Retrieved dropdown item text: None
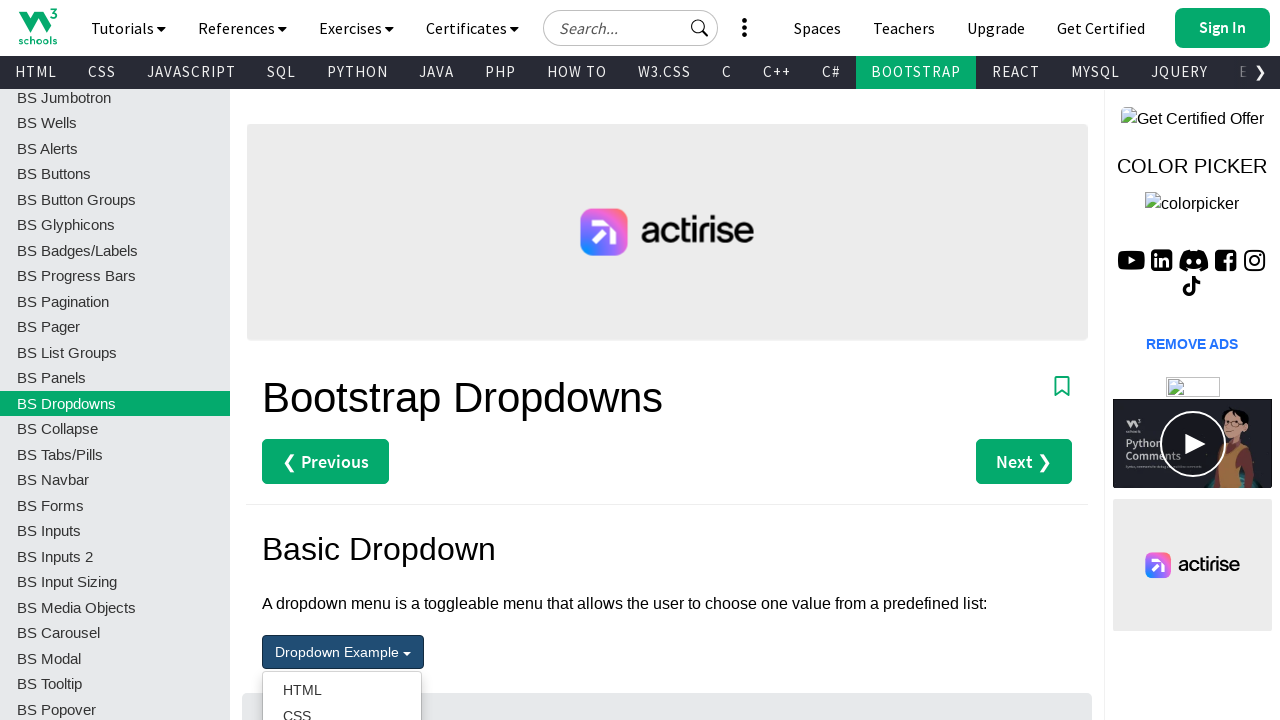

Retrieved dropdown item text: None
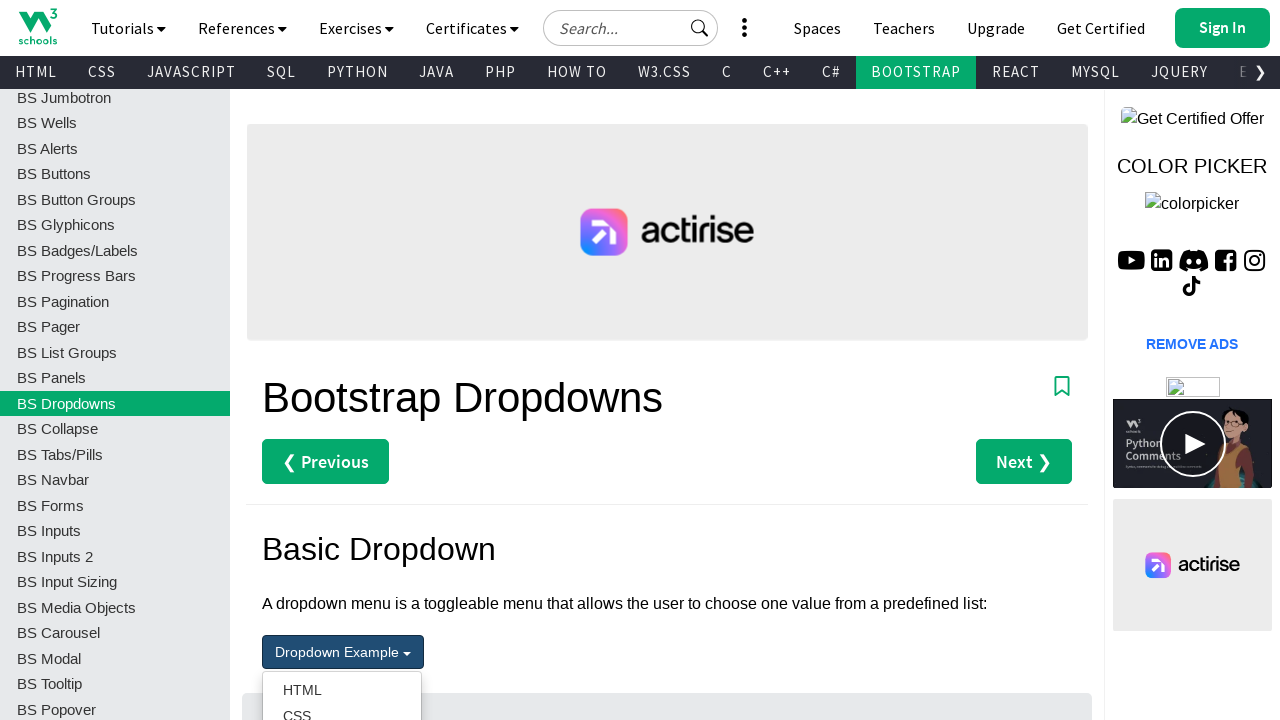

Retrieved dropdown item text: None
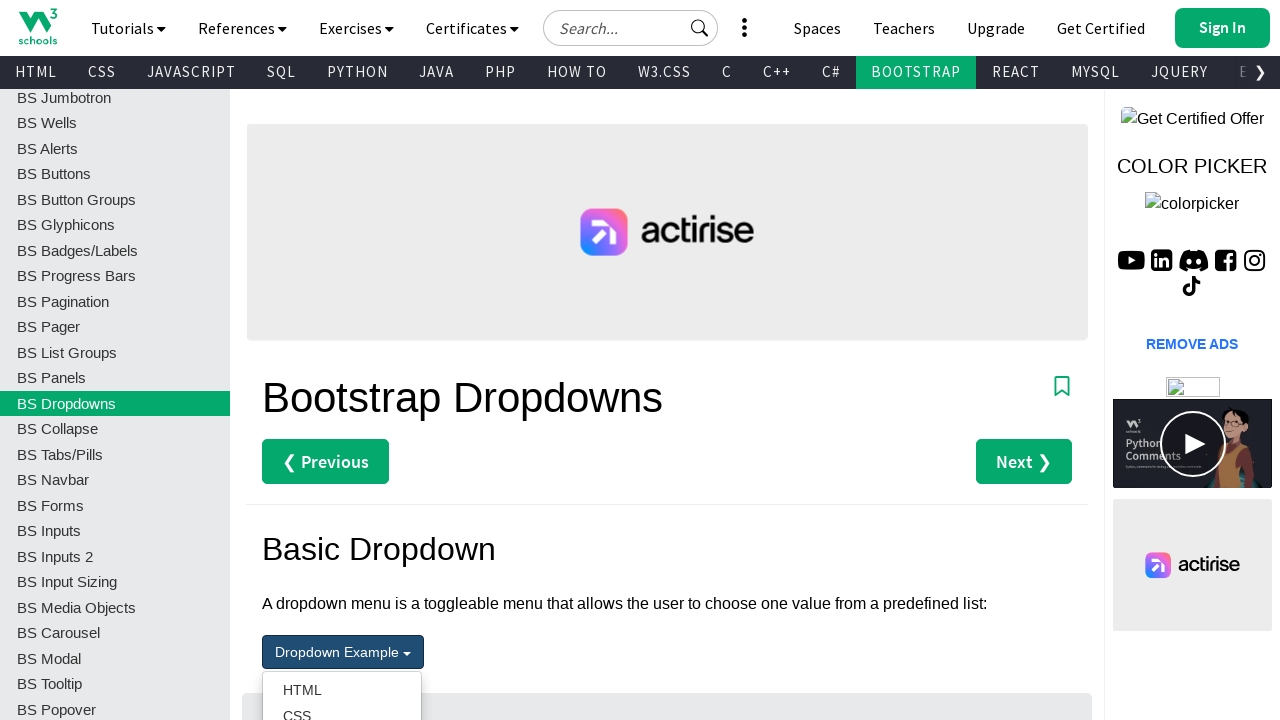

Retrieved dropdown item text: None
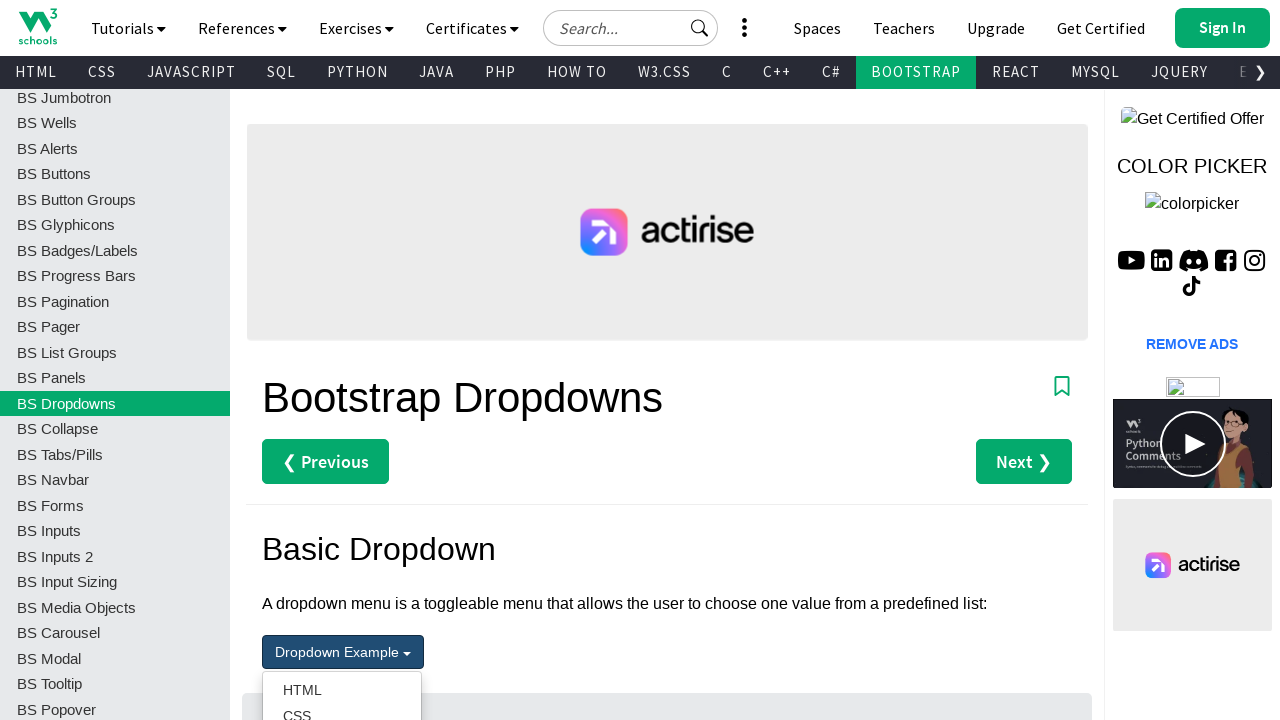

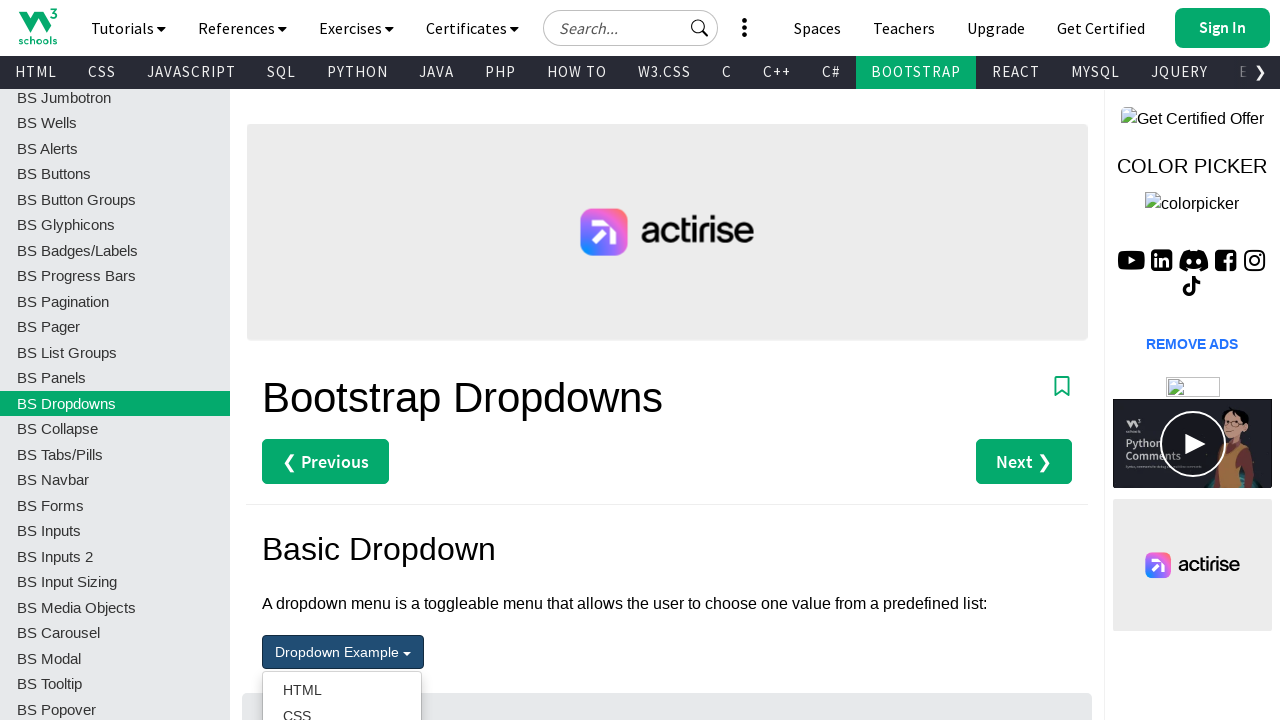